Tests an e-commerce vegetable shopping site by searching for products containing "ca", verifying product counts, adding multiple items to cart, and checking the brand logo text.

Starting URL: https://rahulshettyacademy.com/seleniumPractise/#/

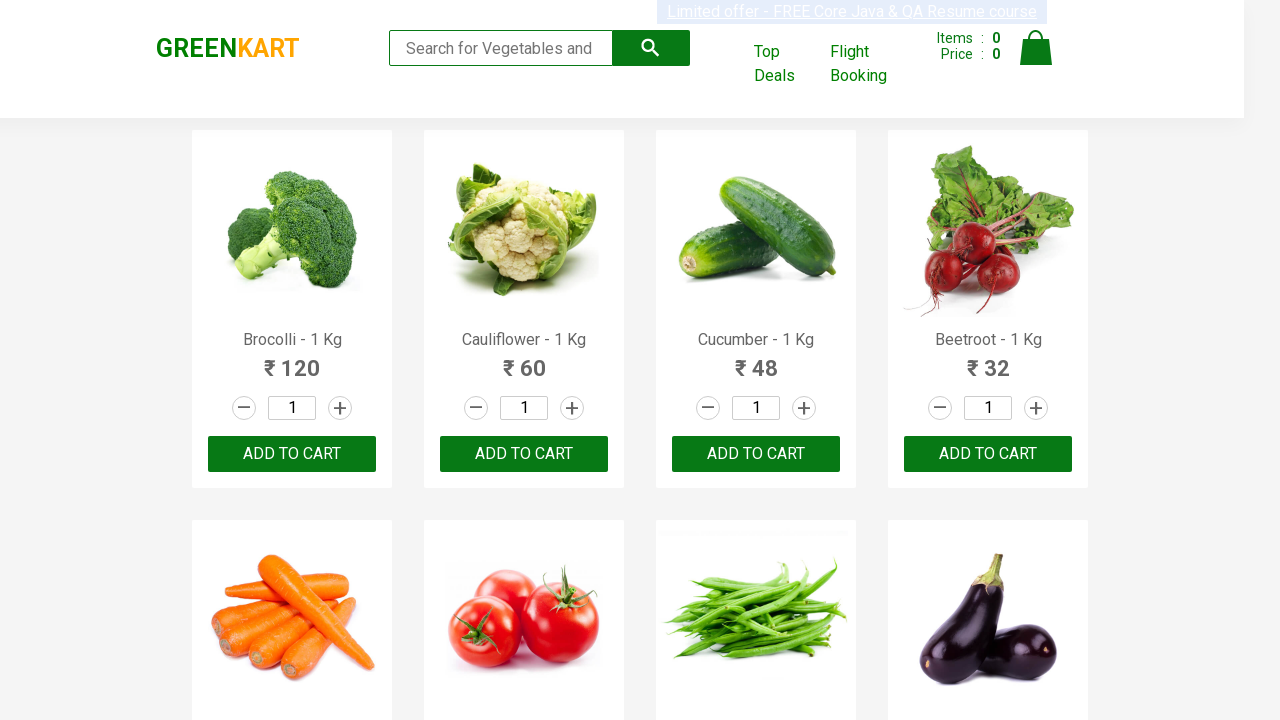

Typed 'ca' in search box to filter products on .search-keyword
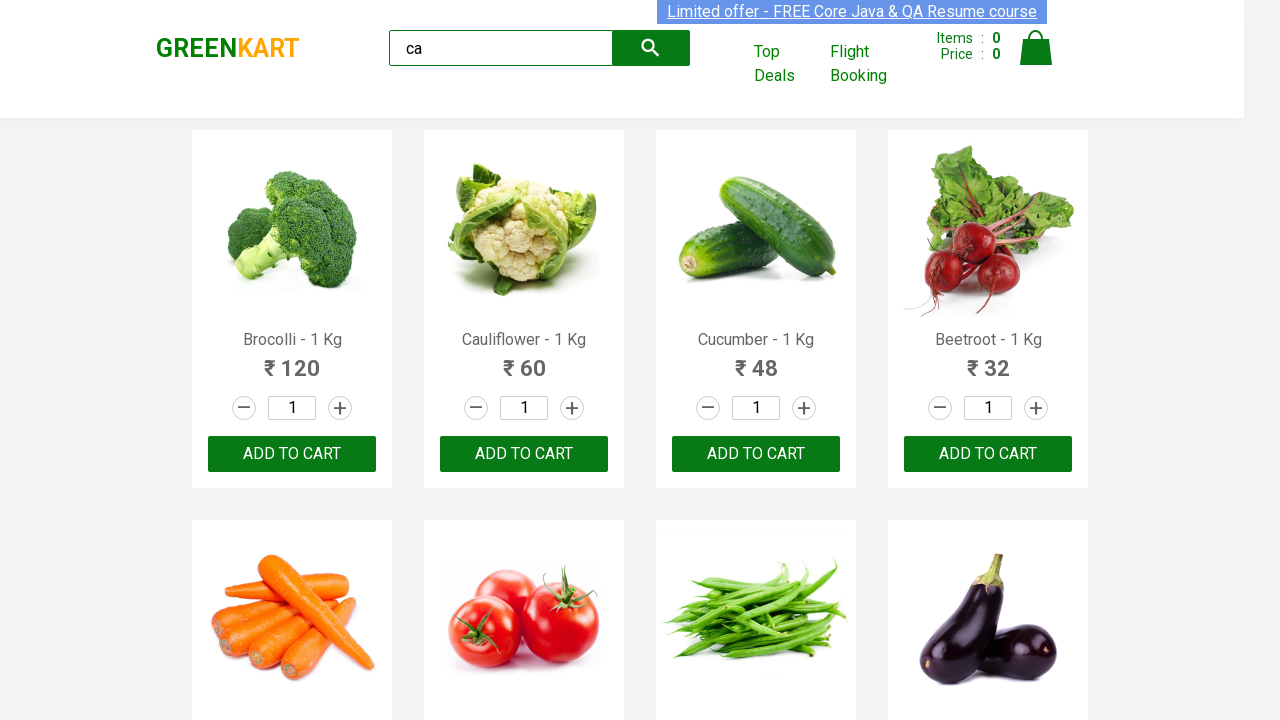

Waited 2 seconds for products to filter
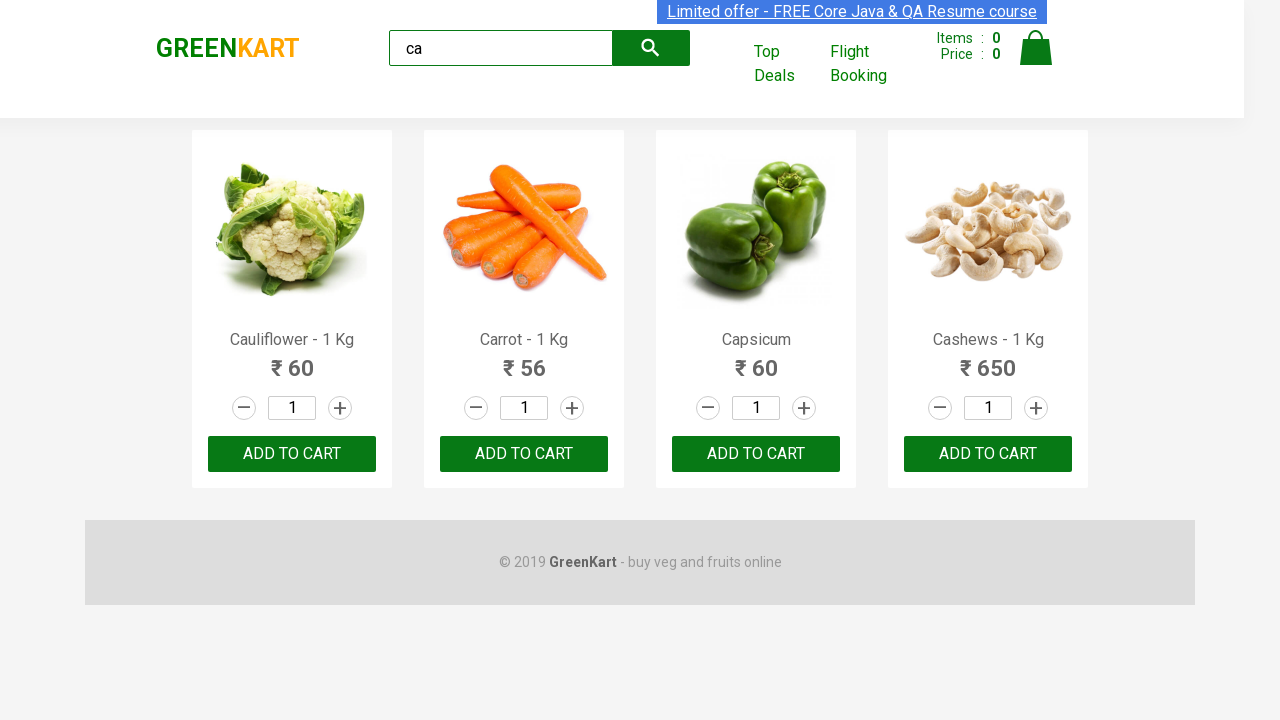

Verified products are displayed with '.product' selector
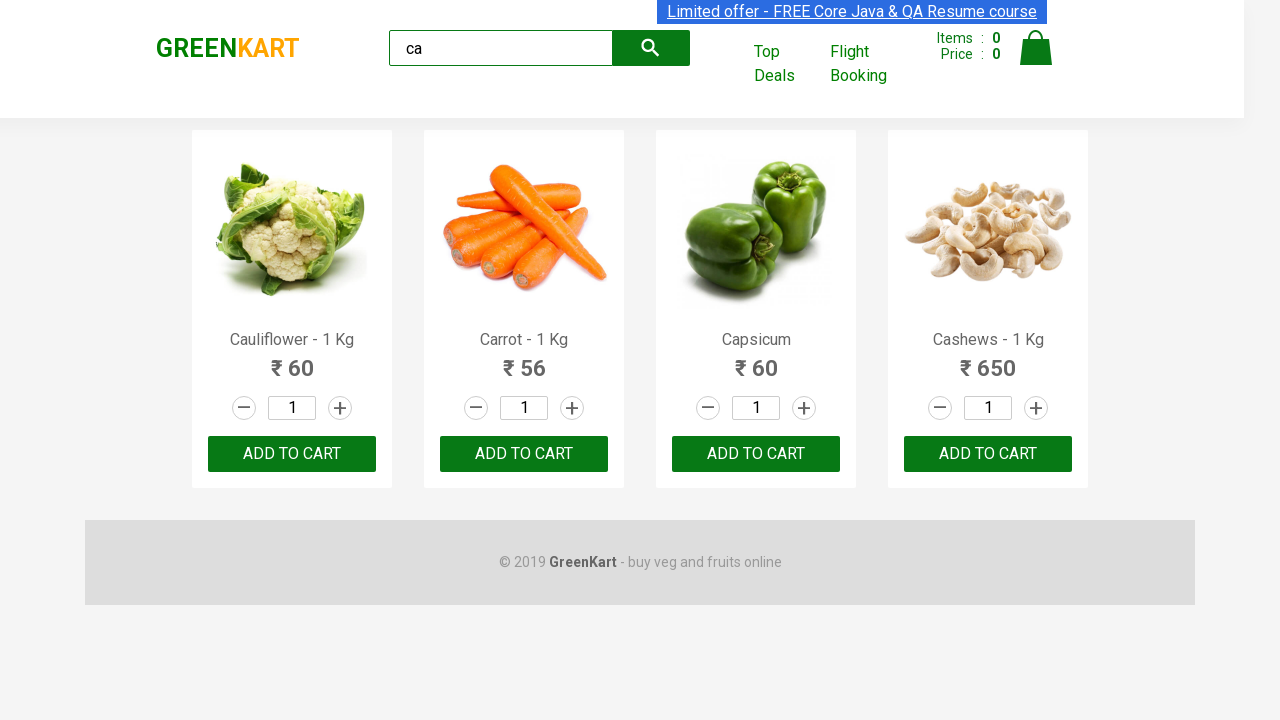

Clicked add to cart on 3rd product using nth-child selector at (756, 454) on :nth-child(3) > .product-action > button
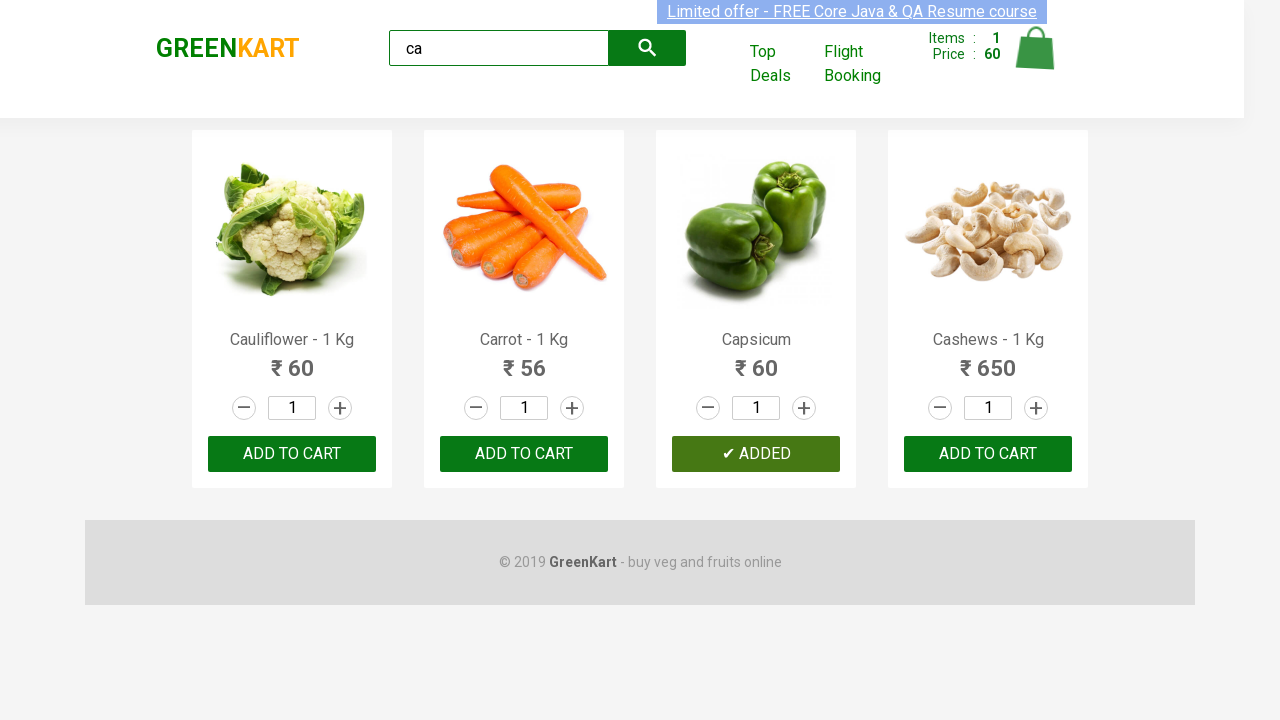

Clicked ADD TO CART on 3rd product (index 2) in the list at (756, 454) on .products .product >> nth=2 >> button:has-text('ADD TO CART')
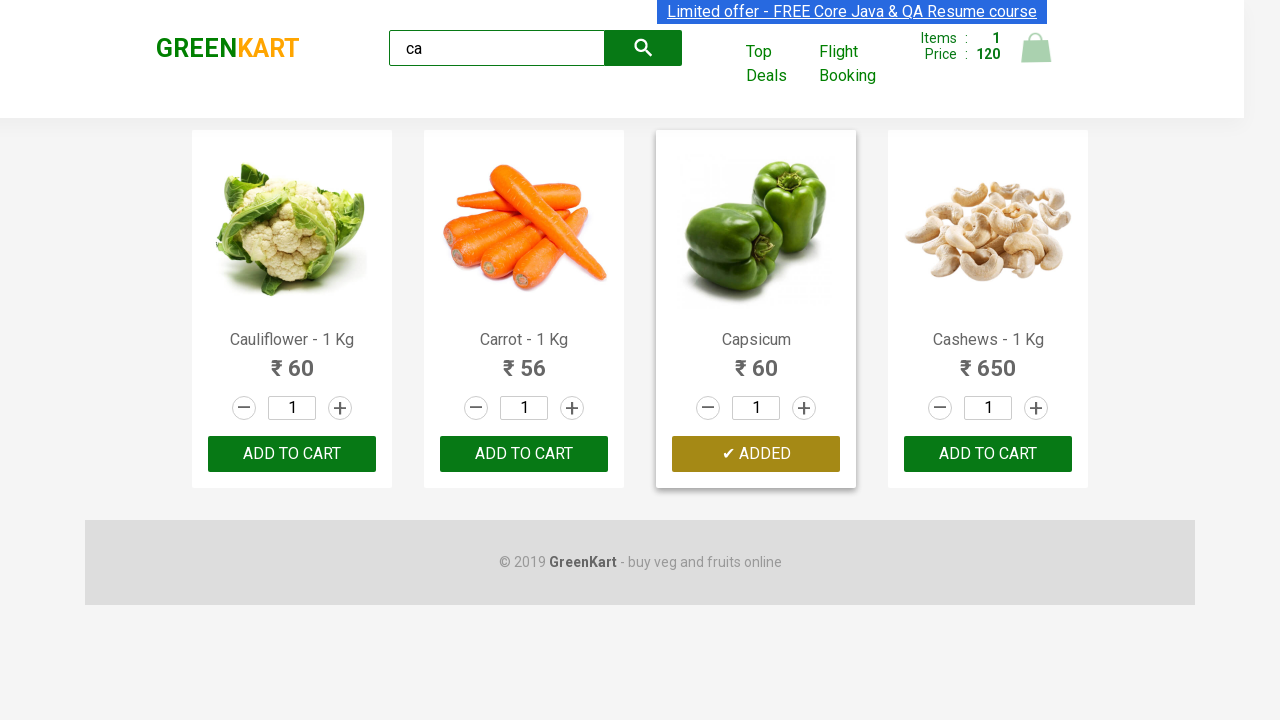

Found 4 products in the list
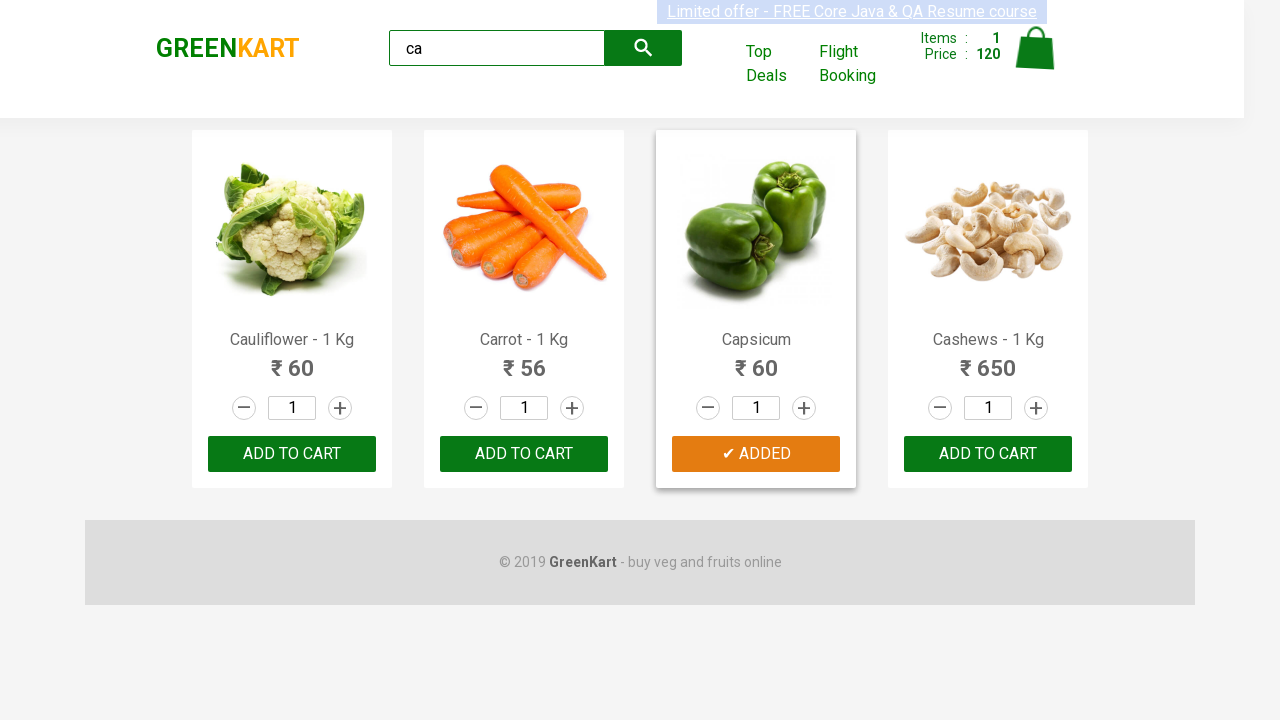

Retrieved product name: 'Cauliflower - 1 Kg'
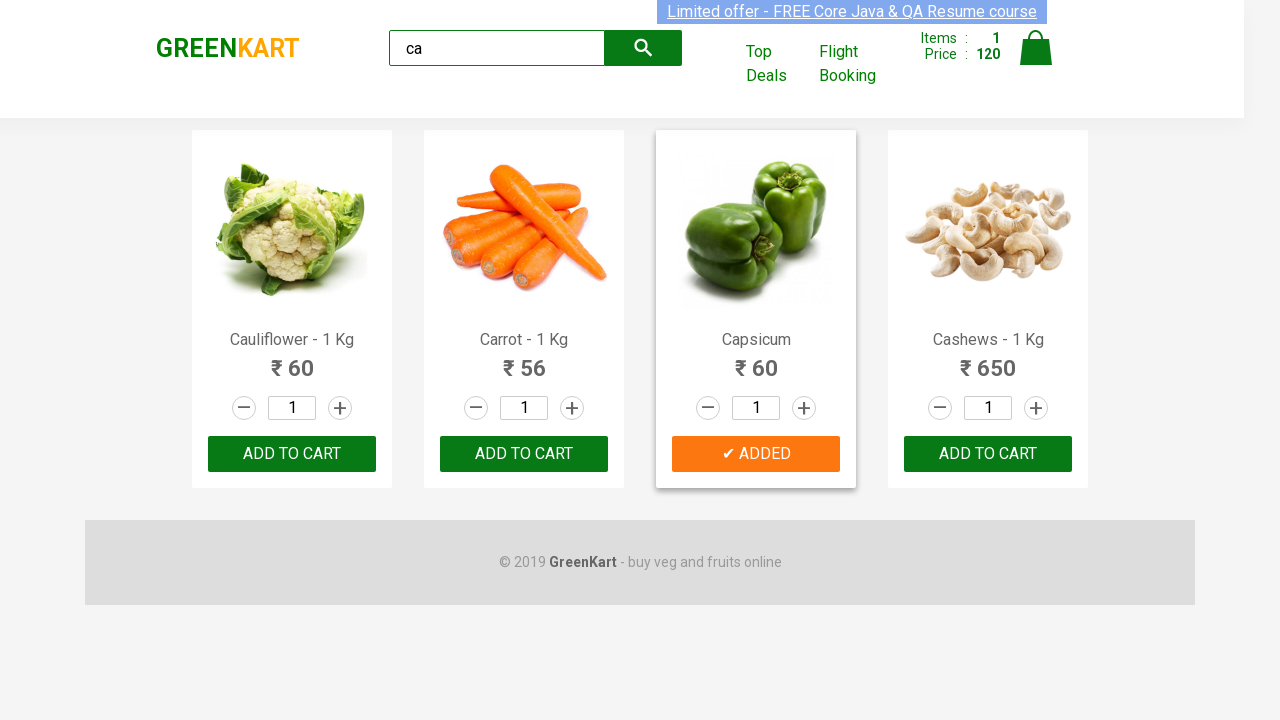

Retrieved product name: 'Carrot - 1 Kg'
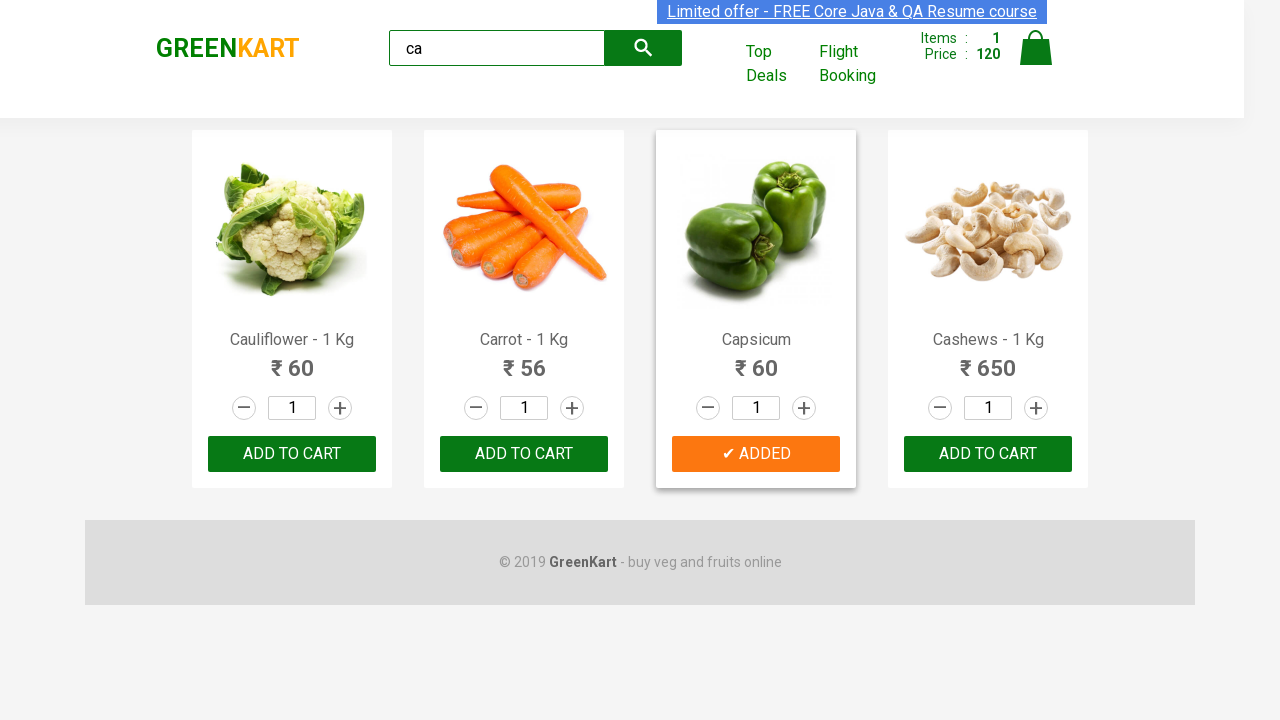

Retrieved product name: 'Capsicum'
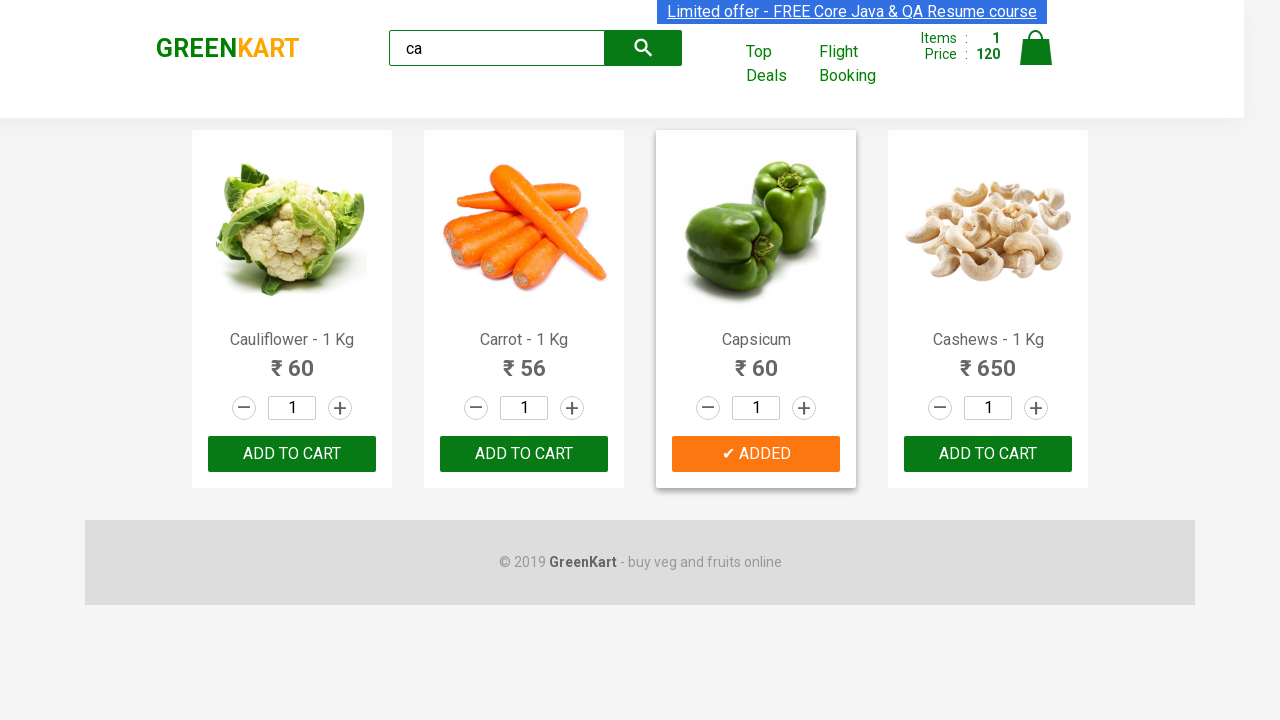

Retrieved product name: 'Cashews - 1 Kg'
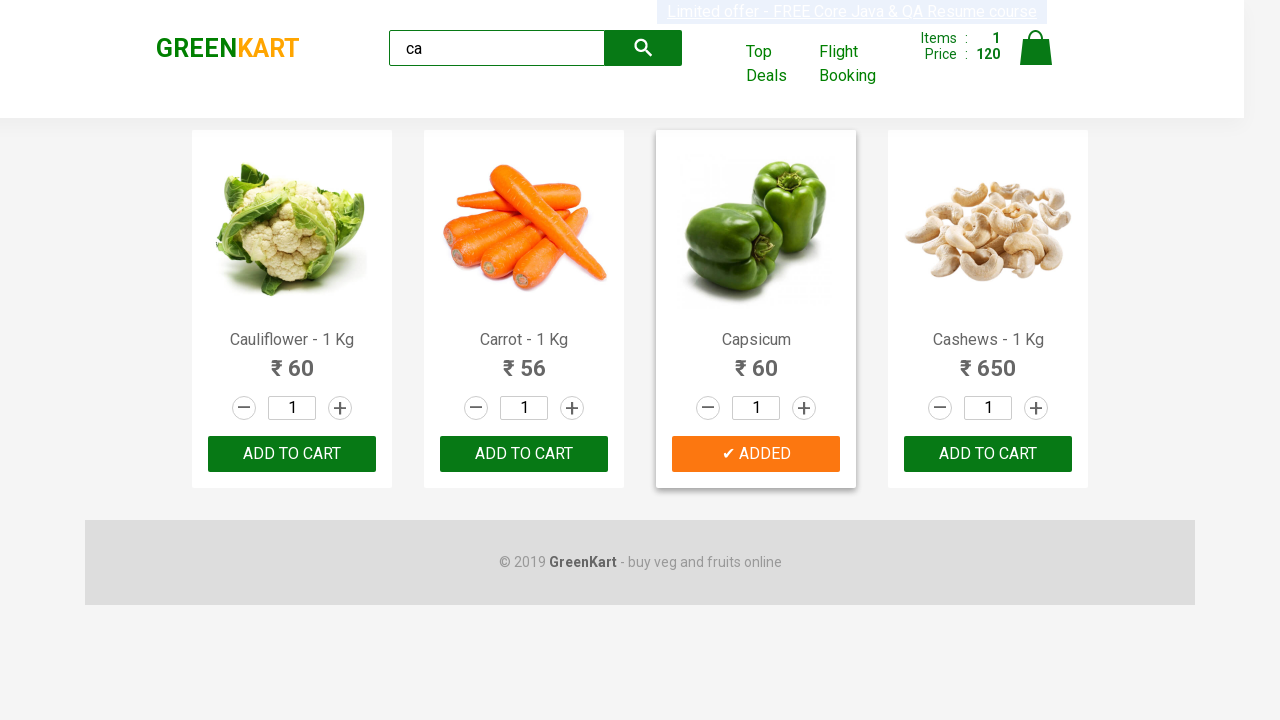

Clicked add to cart button for Cashews product at (988, 454) on .products .product >> nth=3 >> button
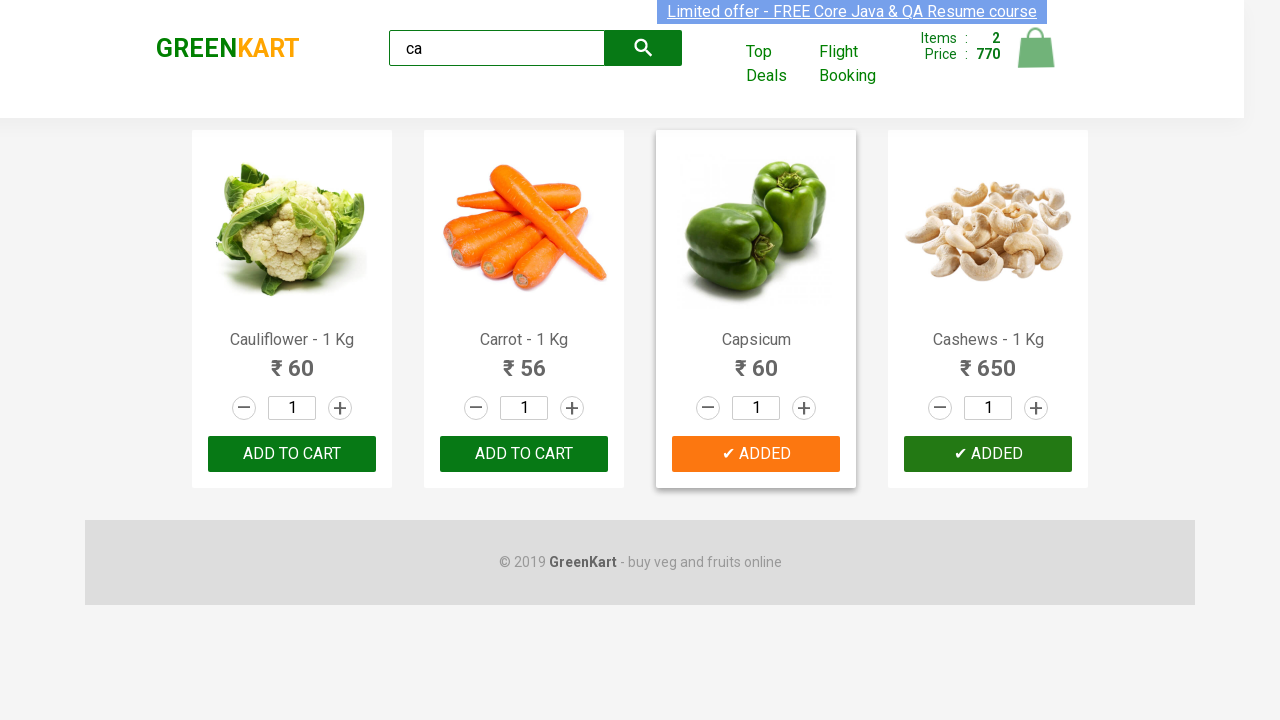

Brand logo element loaded
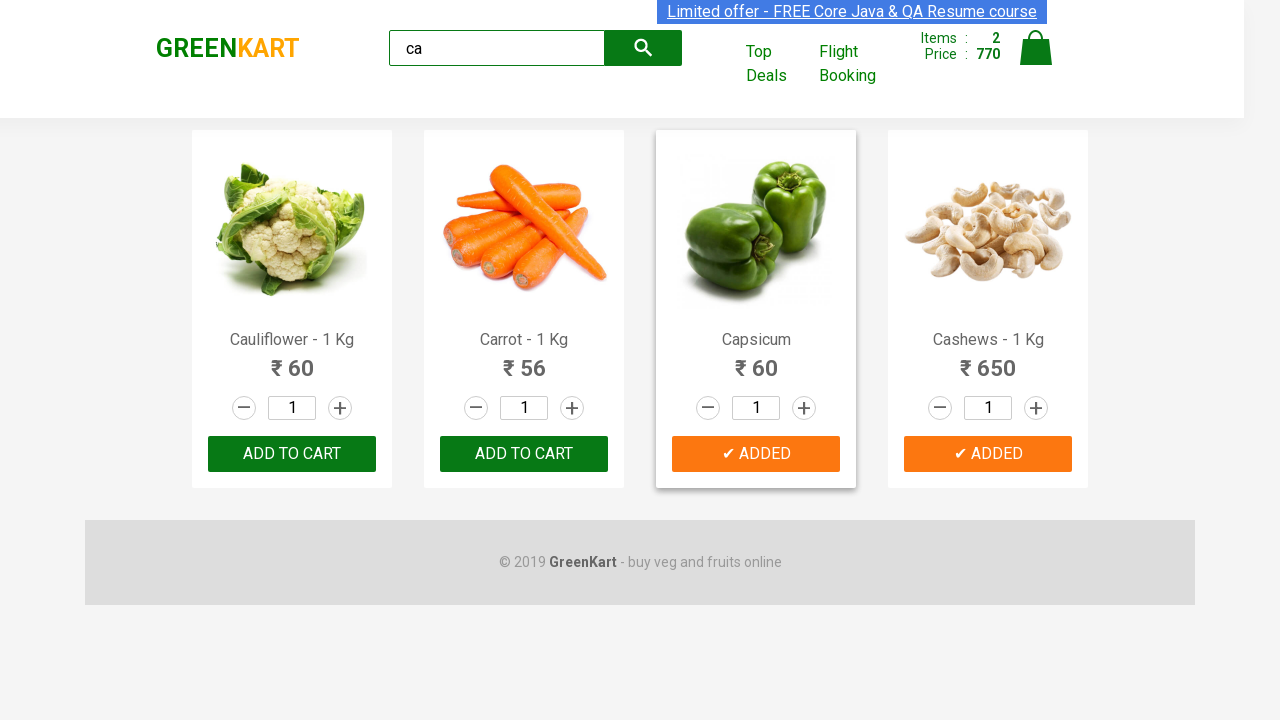

Retrieved brand logo text: 'GREENKART'
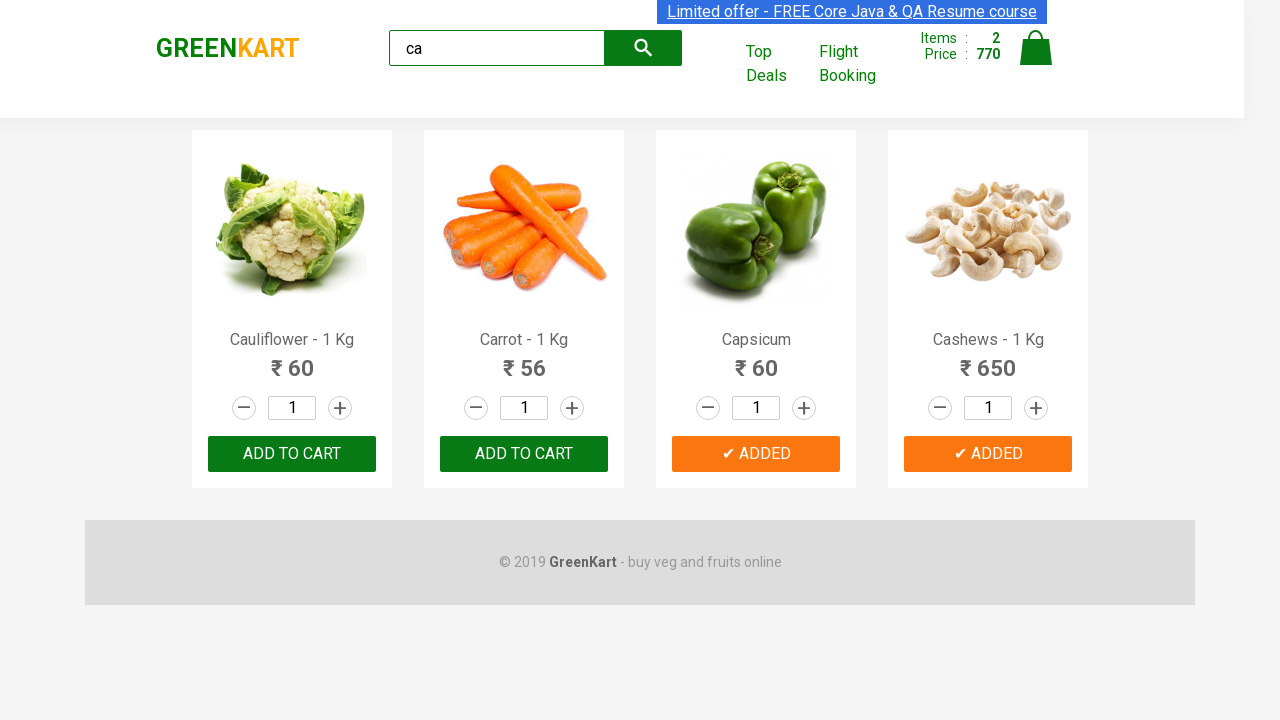

Verified brand logo text equals 'GREENKART'
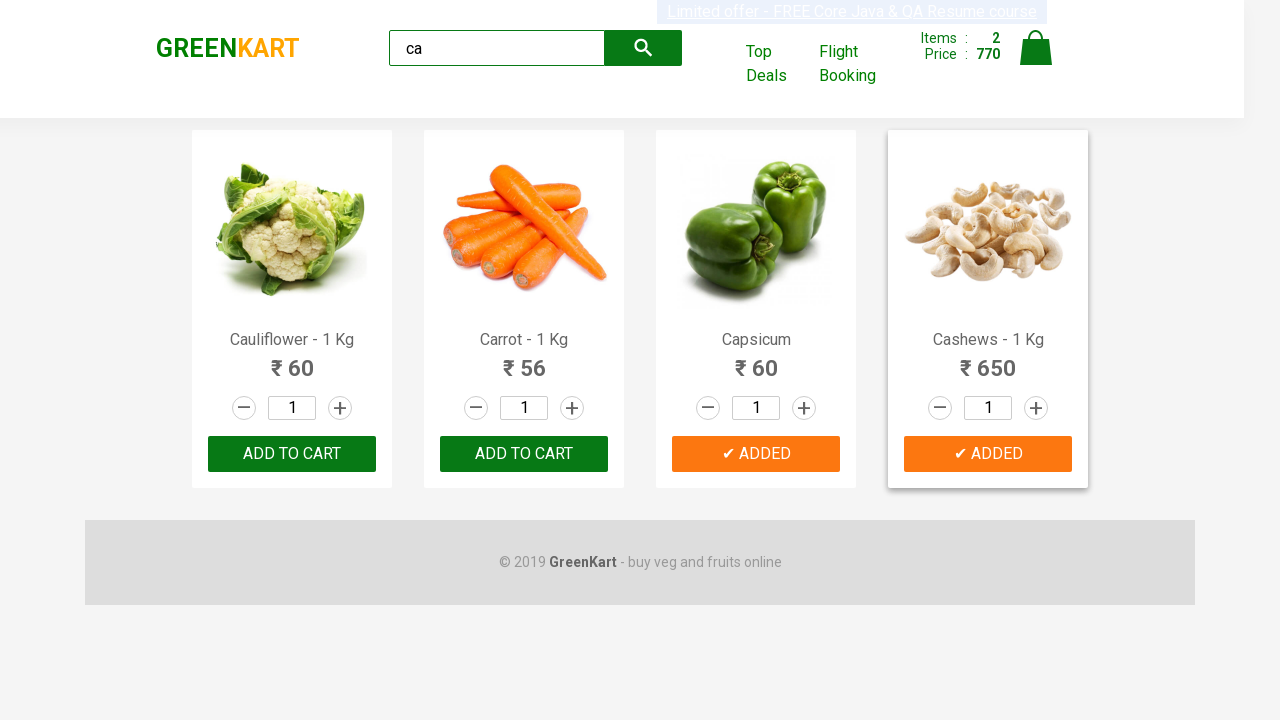

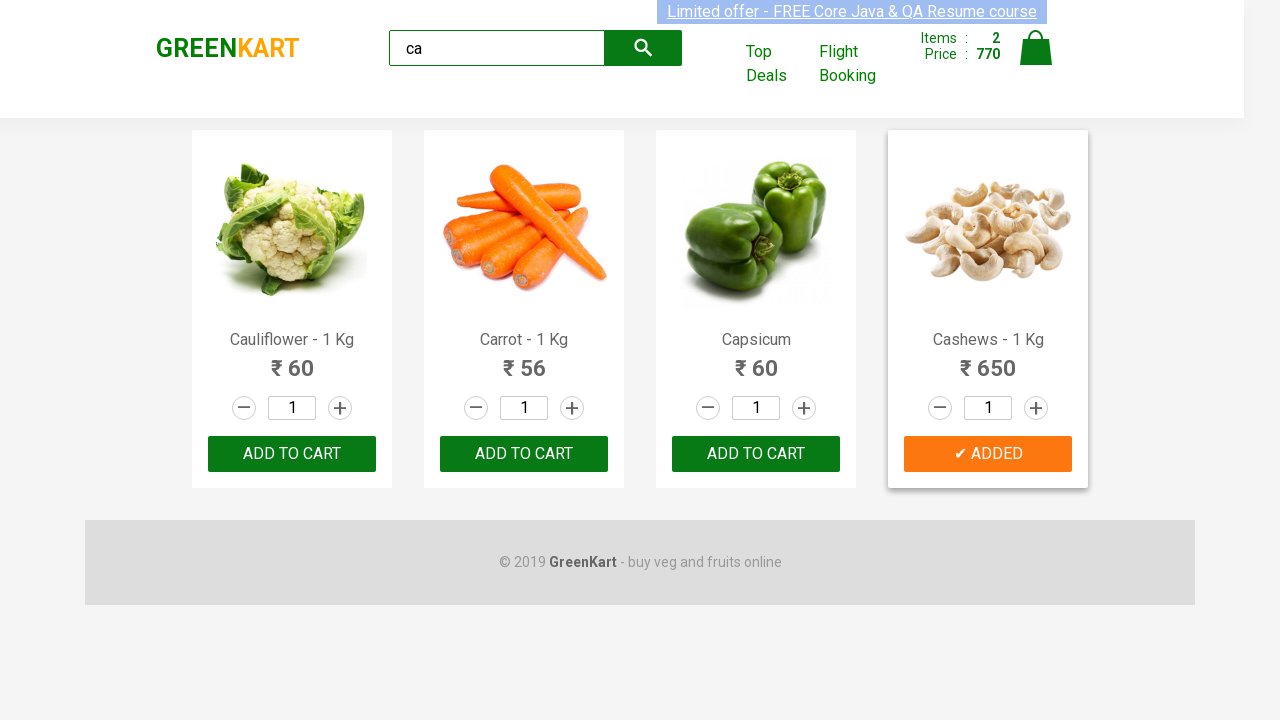